Tests multiple window/tab handling by clicking on tabs and buttons that open new browser windows, then switching between them

Starting URL: https://demo.automationtesting.in/Windows.html

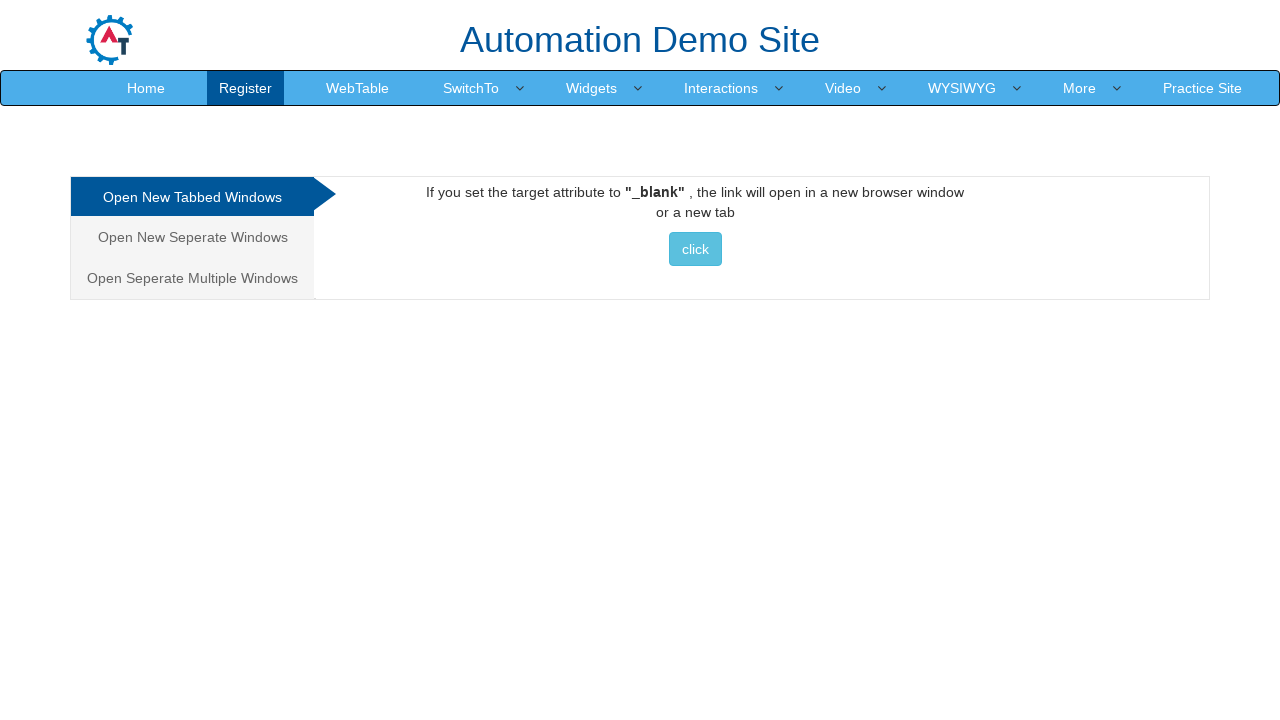

Navigated to Windows.html page
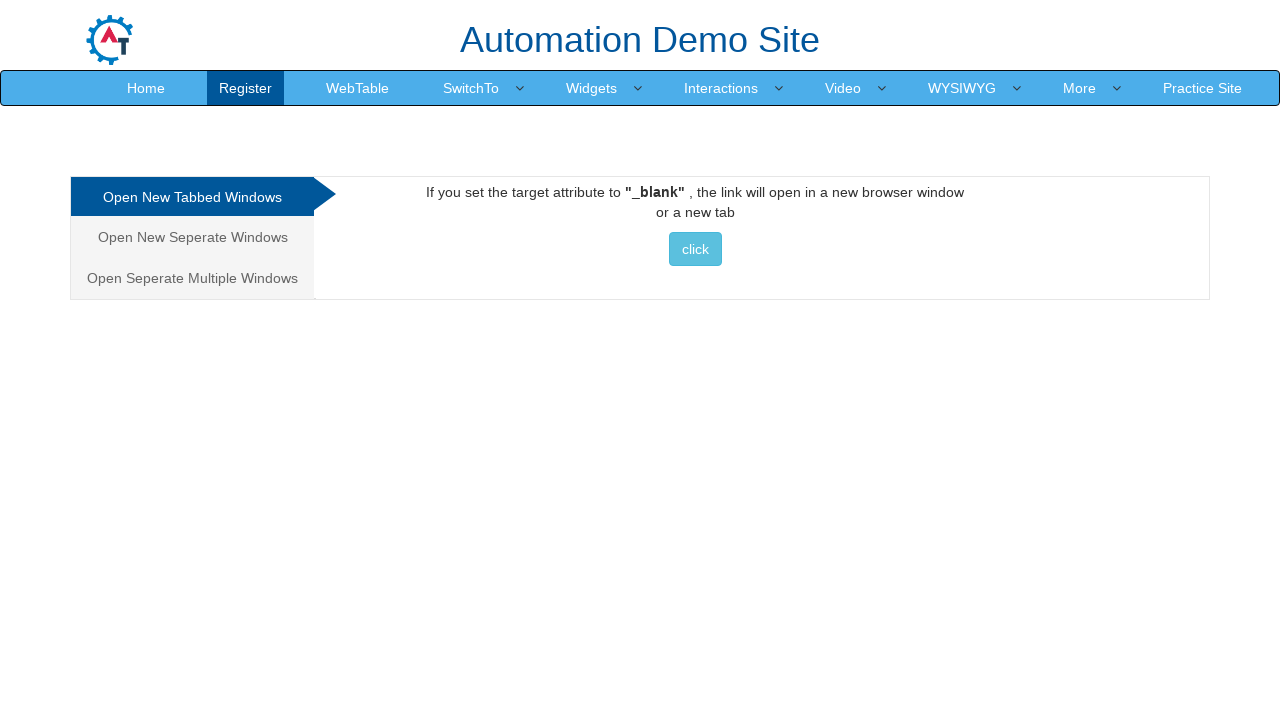

Clicked on the Multiple tab at (192, 278) on xpath=//a[@href='#Multiple']
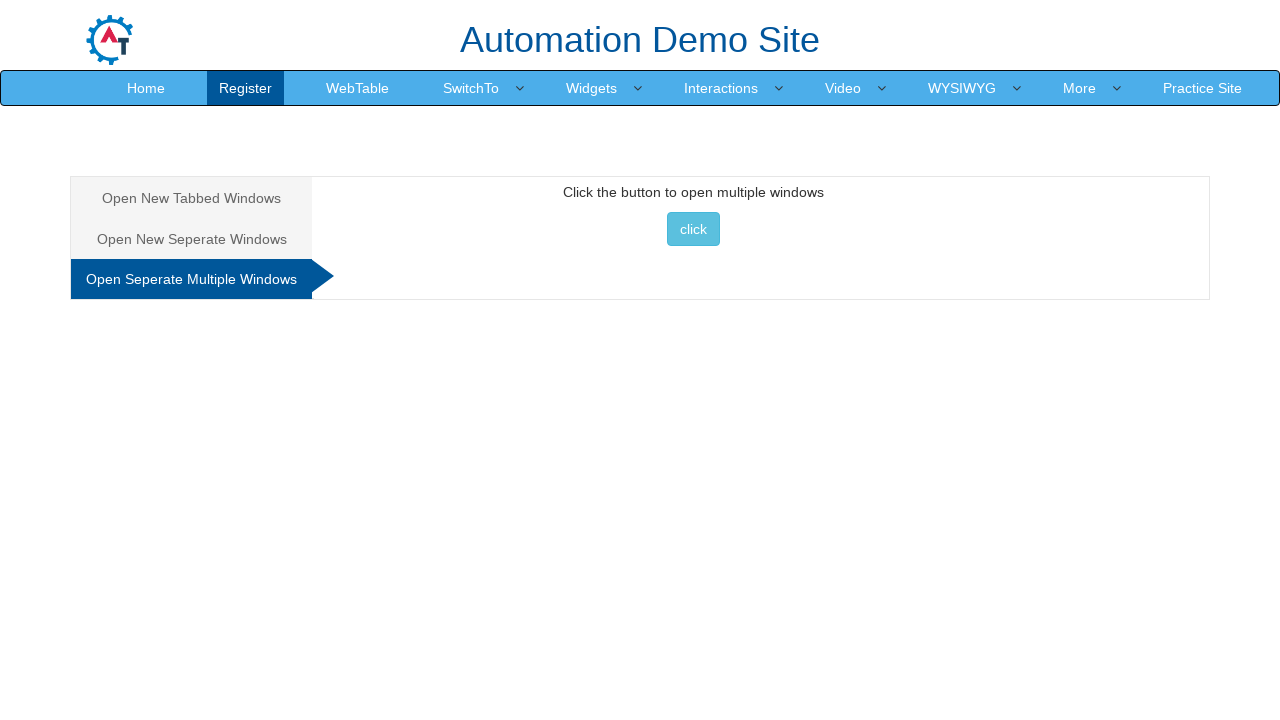

Clicked button to open new window at (693, 229) on xpath=//button[text()='click ']
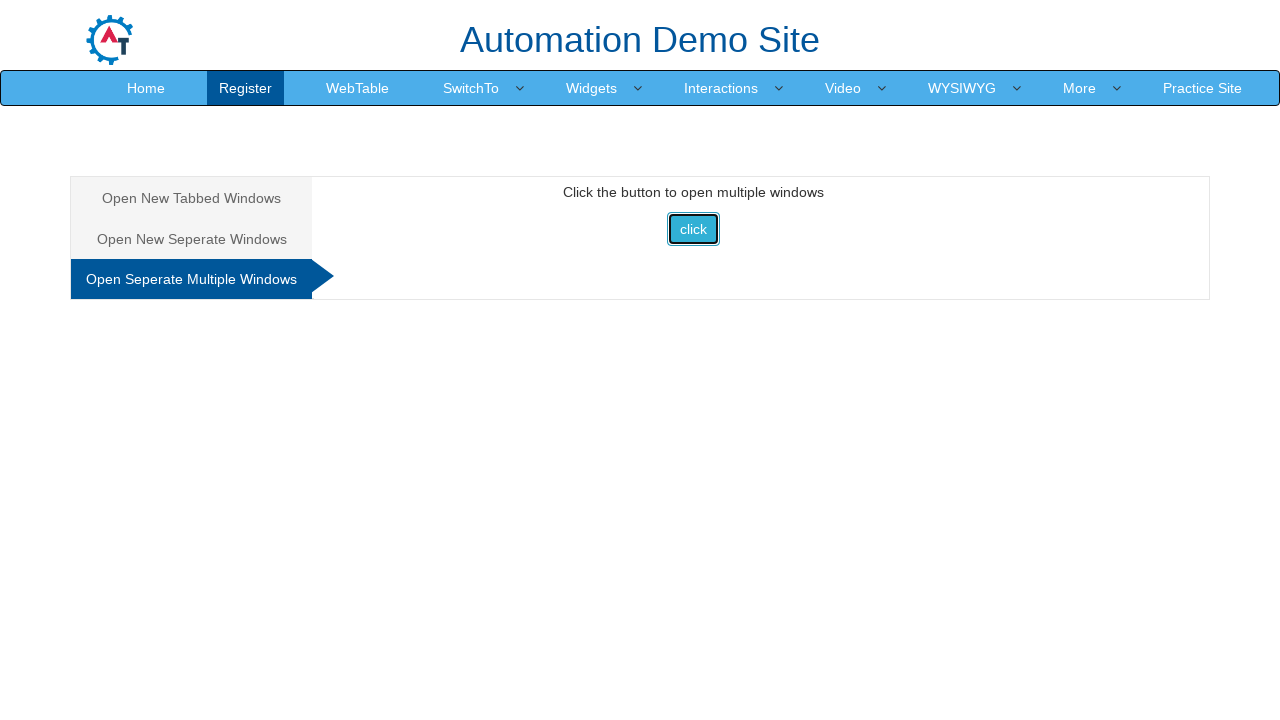

New window/tab opened and captured
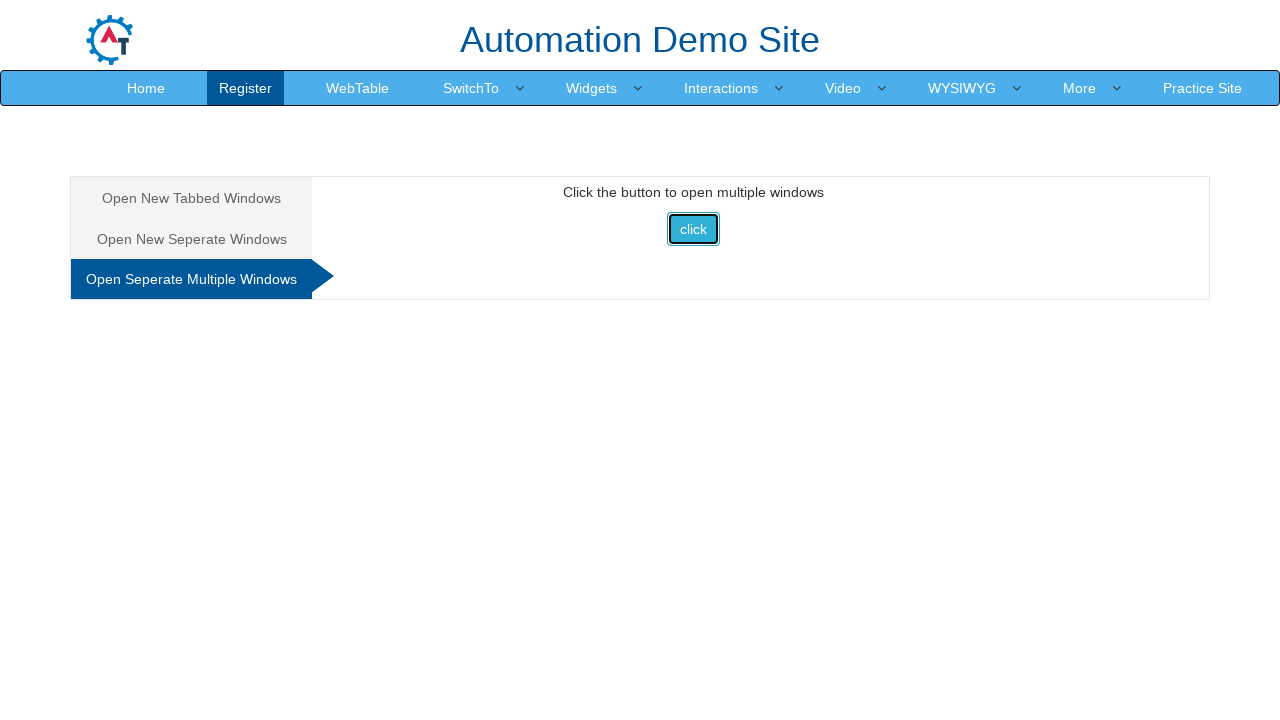

Ready to interact with new tab/window
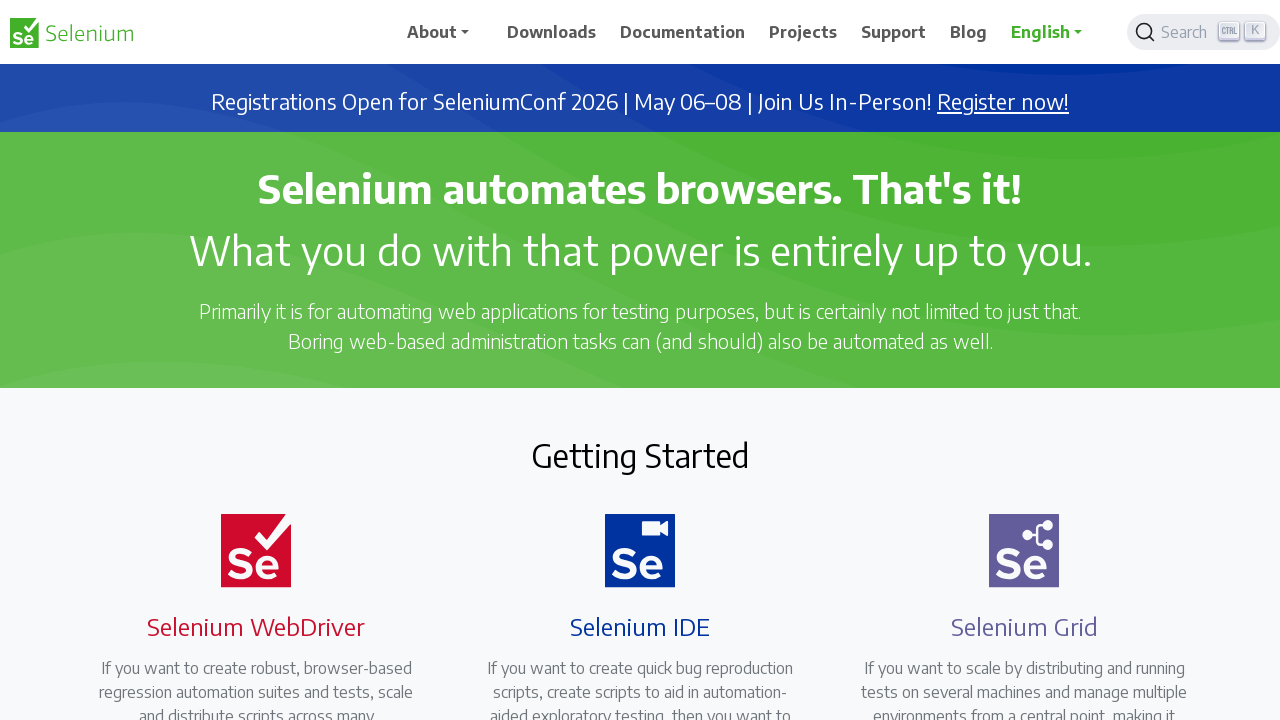

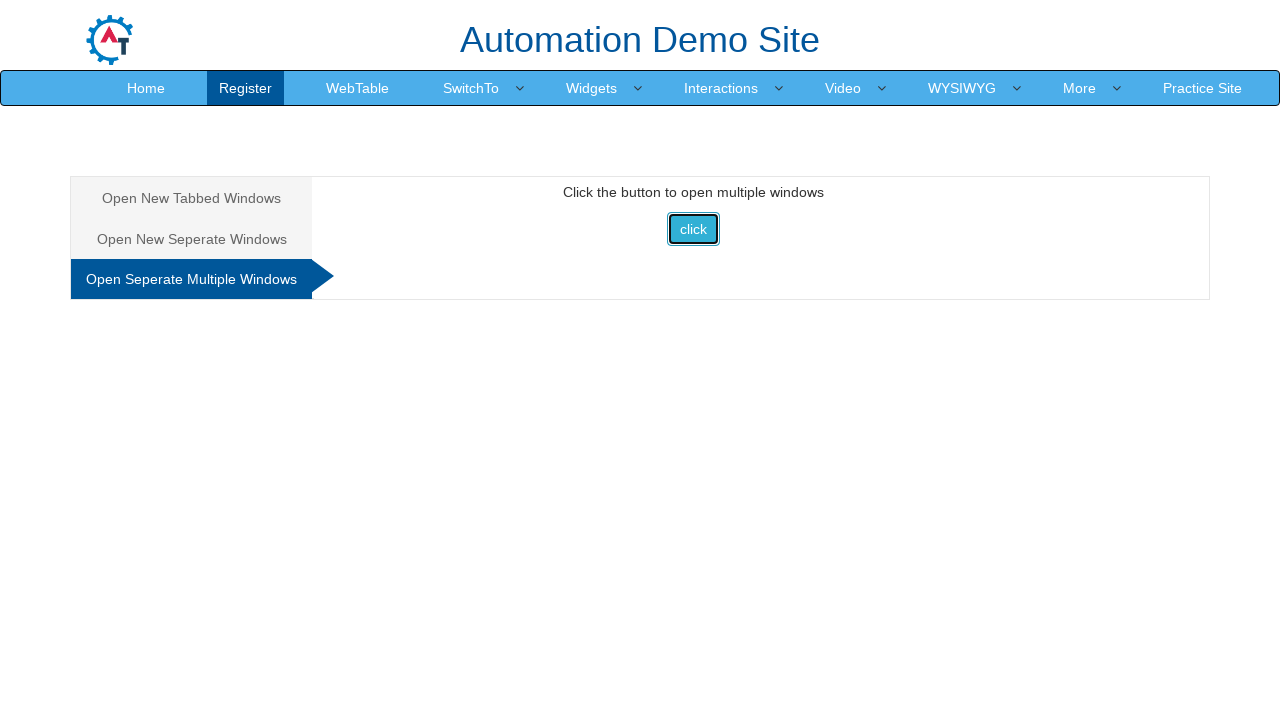